Tests opening a new browser tab by clicking a button and switching between tabs

Starting URL: https://codenboxautomationlab.com/practice/

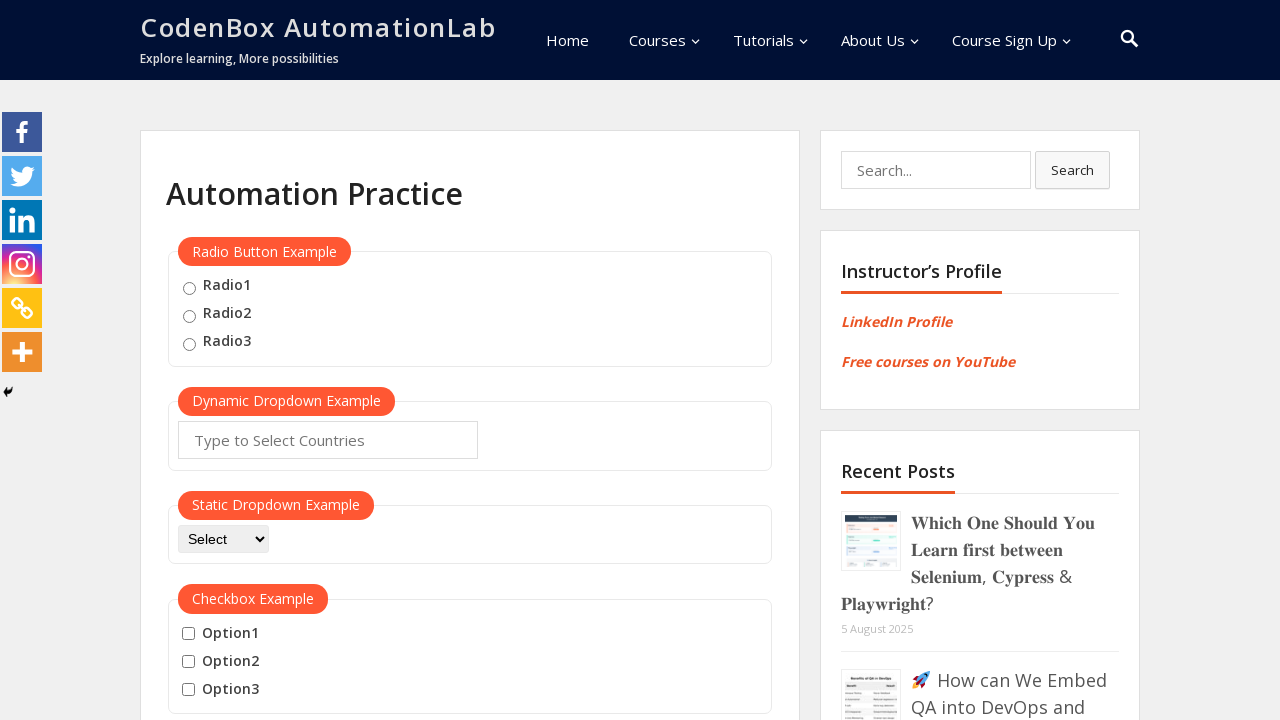

Clicked button to open new tab and captured new page object at (210, 361) on #opentab
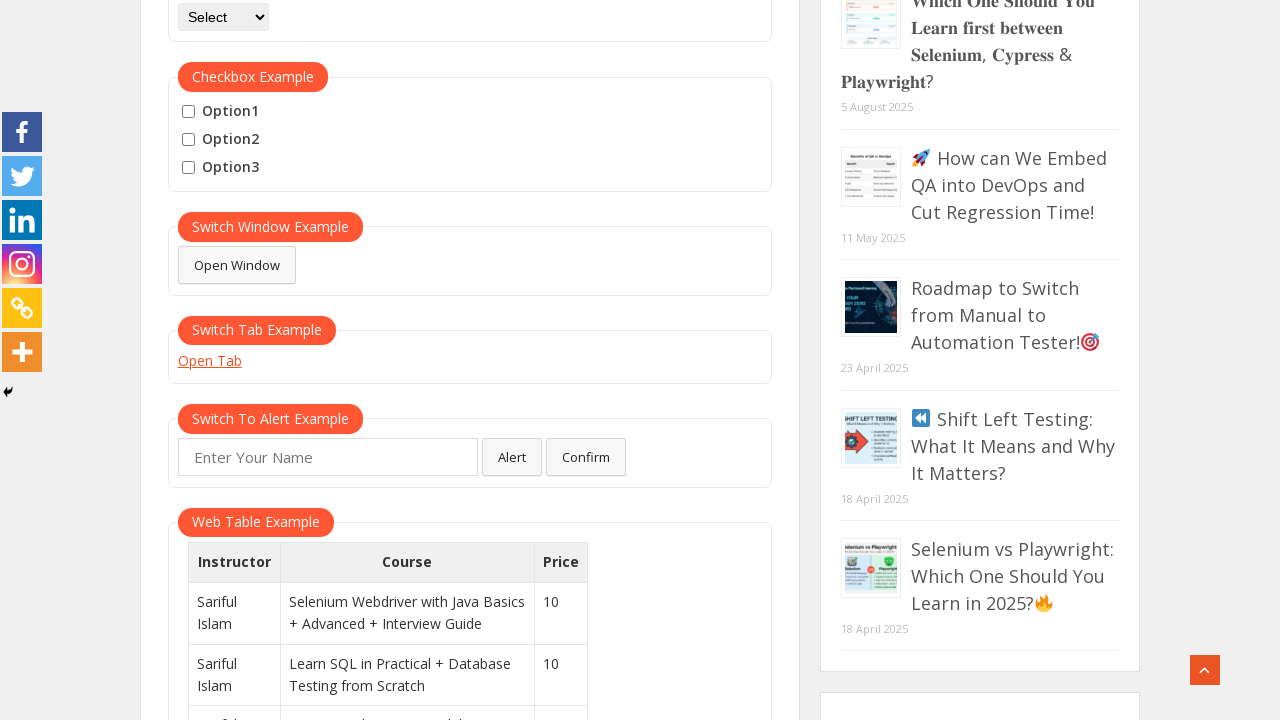

New tab page finished loading
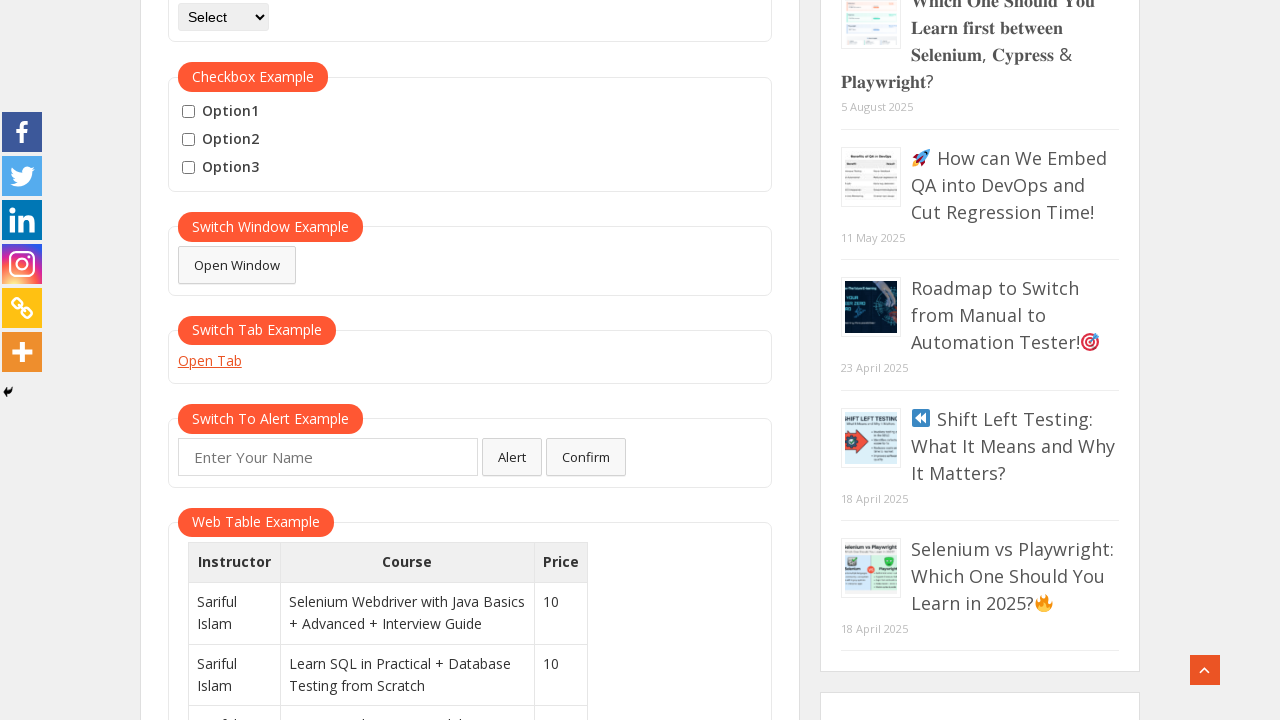

Switched back to original tab
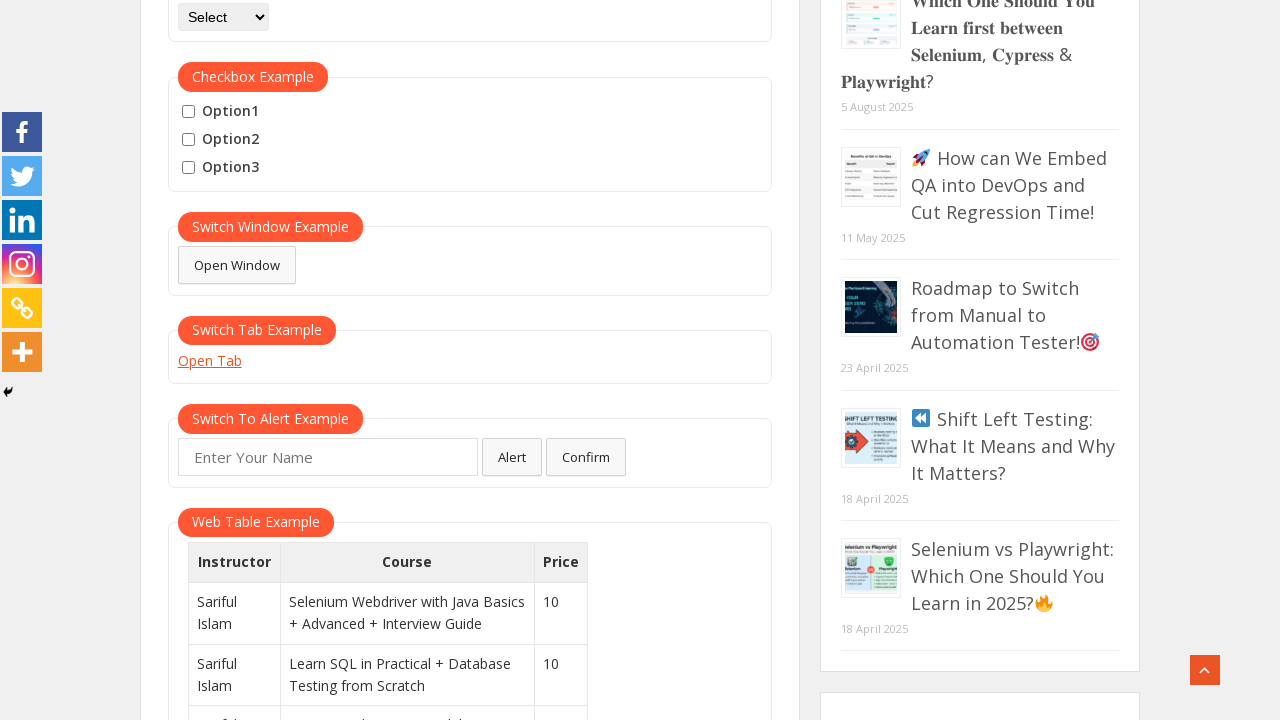

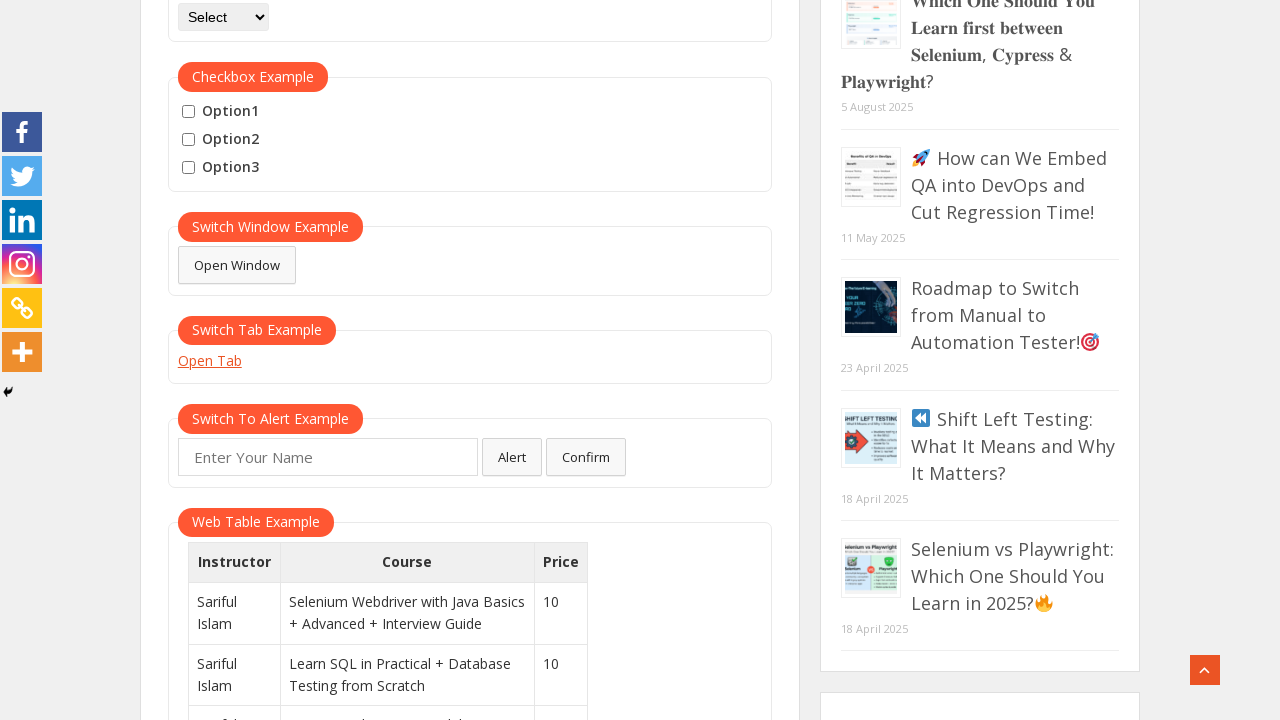